Tests various button interactions including clicking, checking disabled state, getting position and size, verifying hover effects, and counting rounded buttons on a button testing page

Starting URL: https://www.leafground.com/button.xhtml

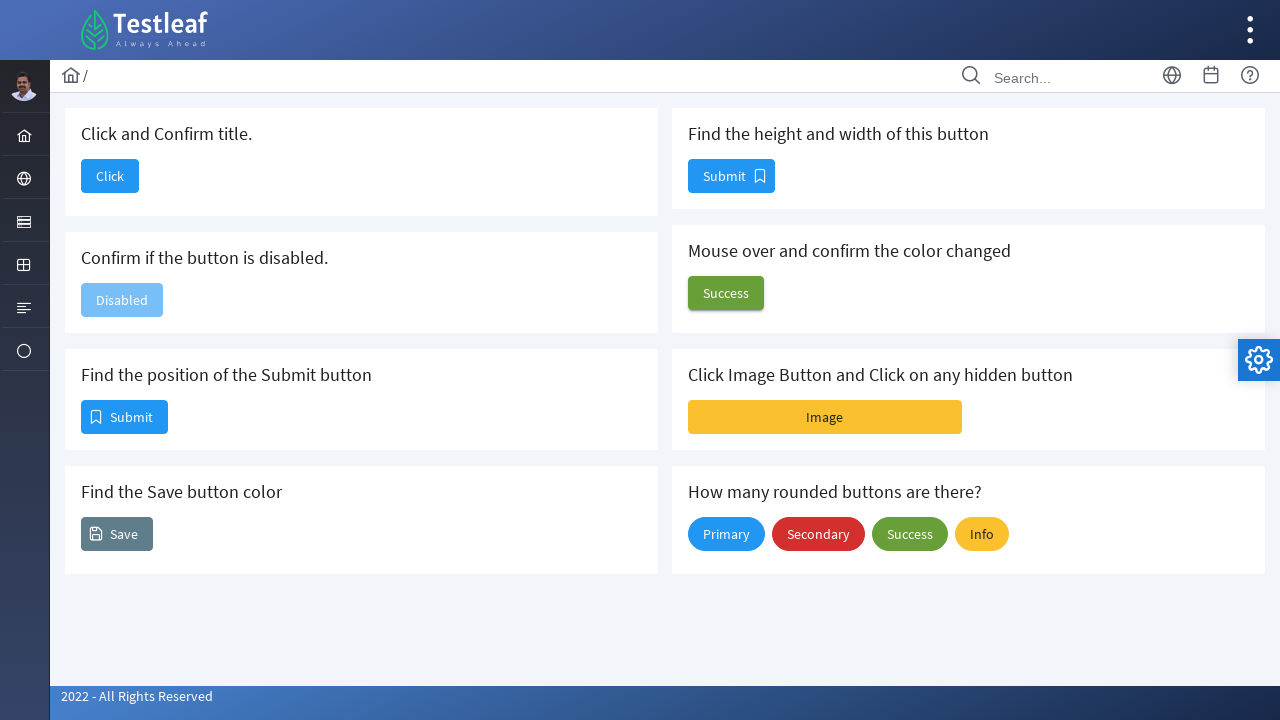

Clicked the first button to verify navigation at (110, 176) on xpath=//span[text()='Click']
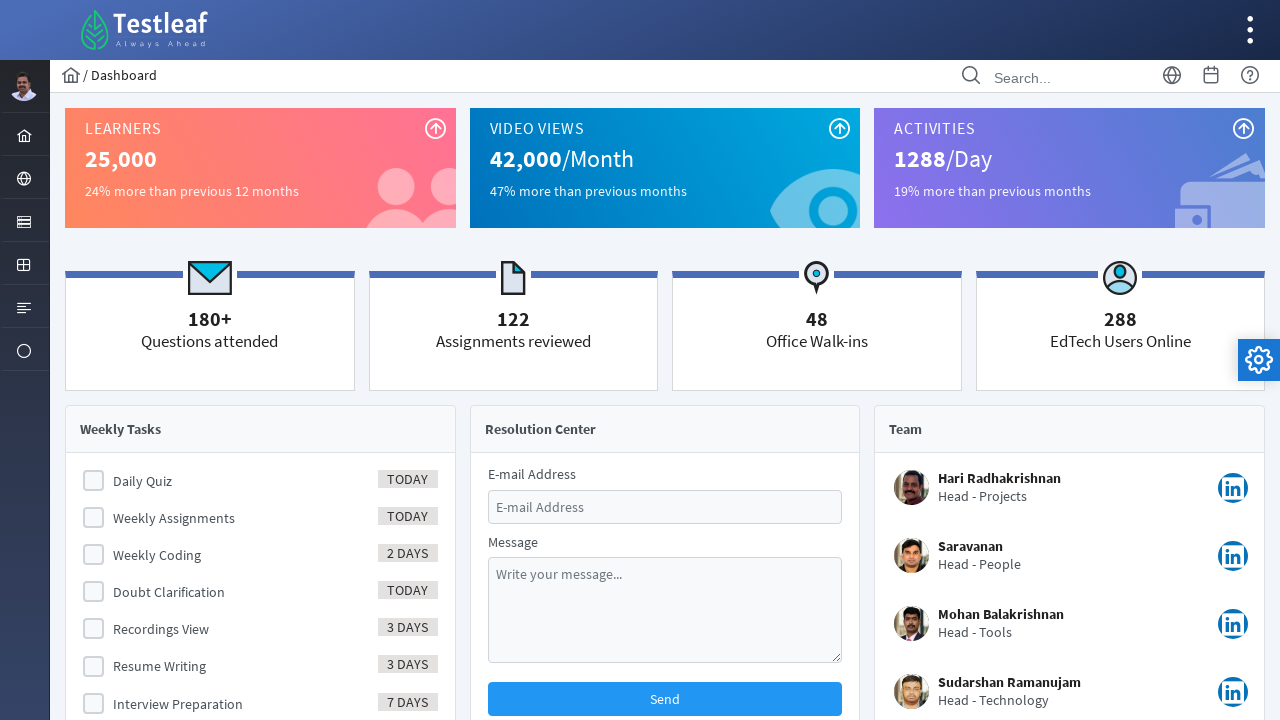

Waited for page to load after button click
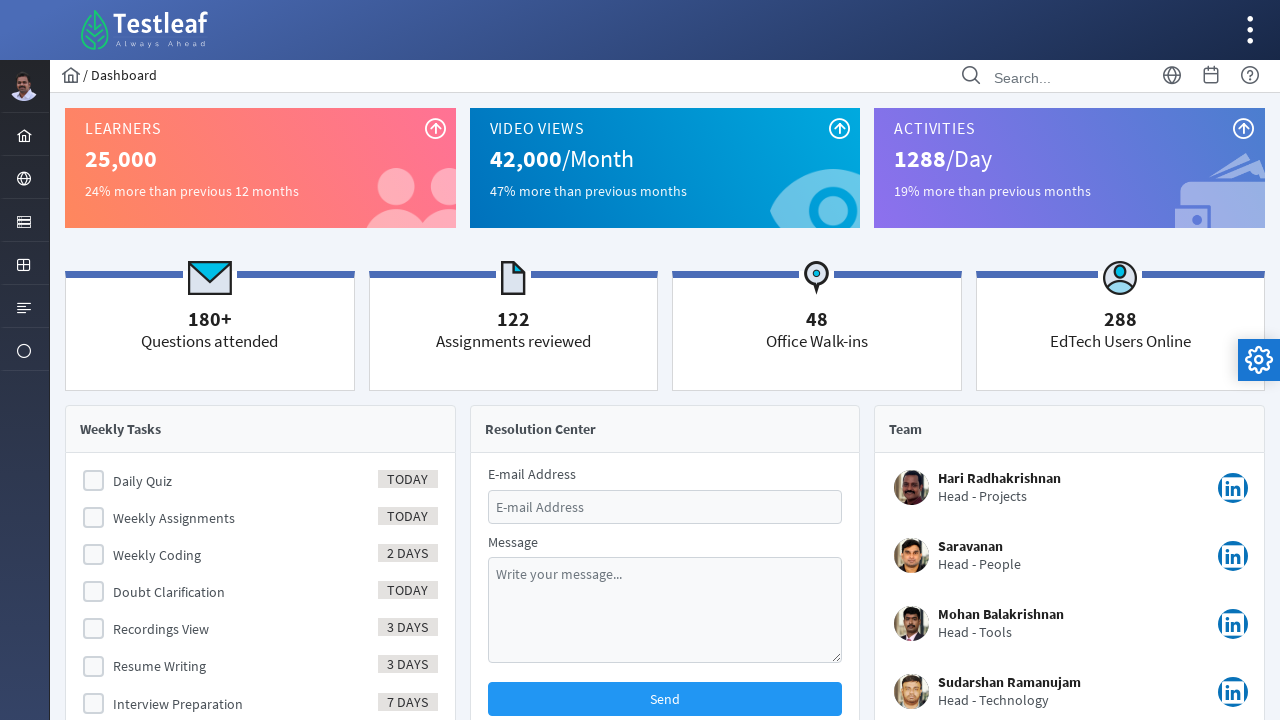

Retrieved page title: Dashboard
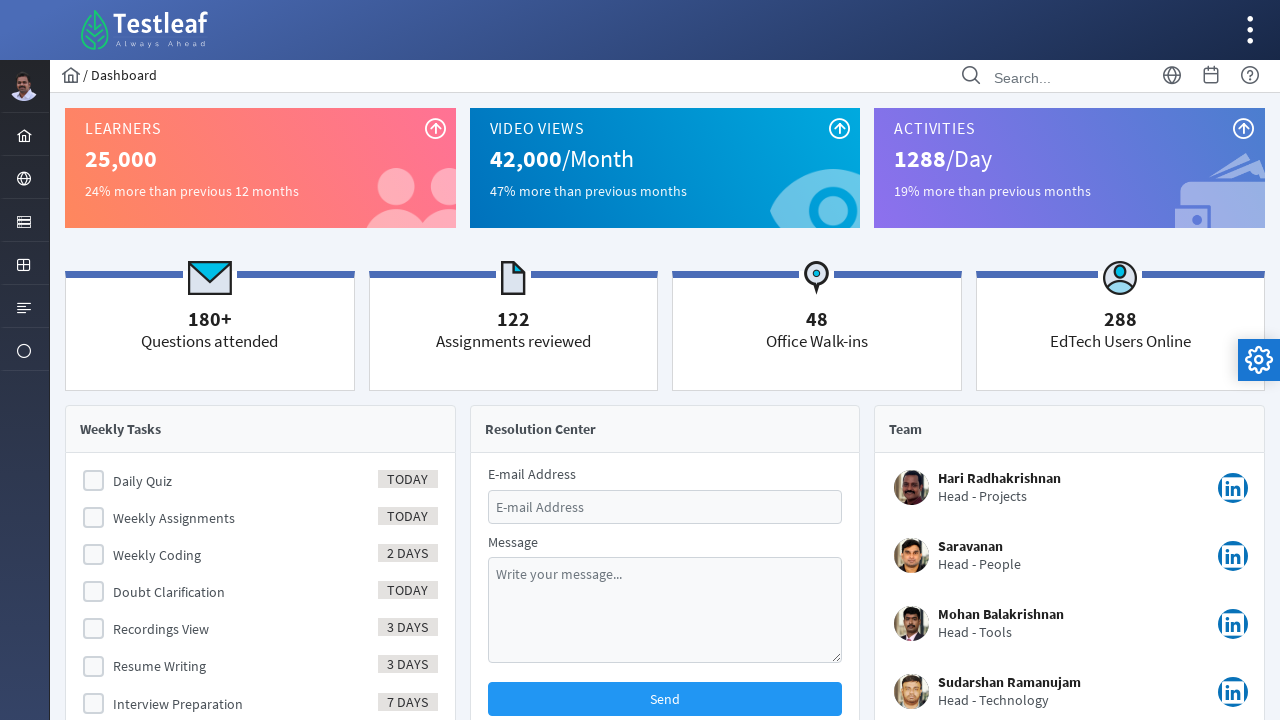

Navigated back to button testing page
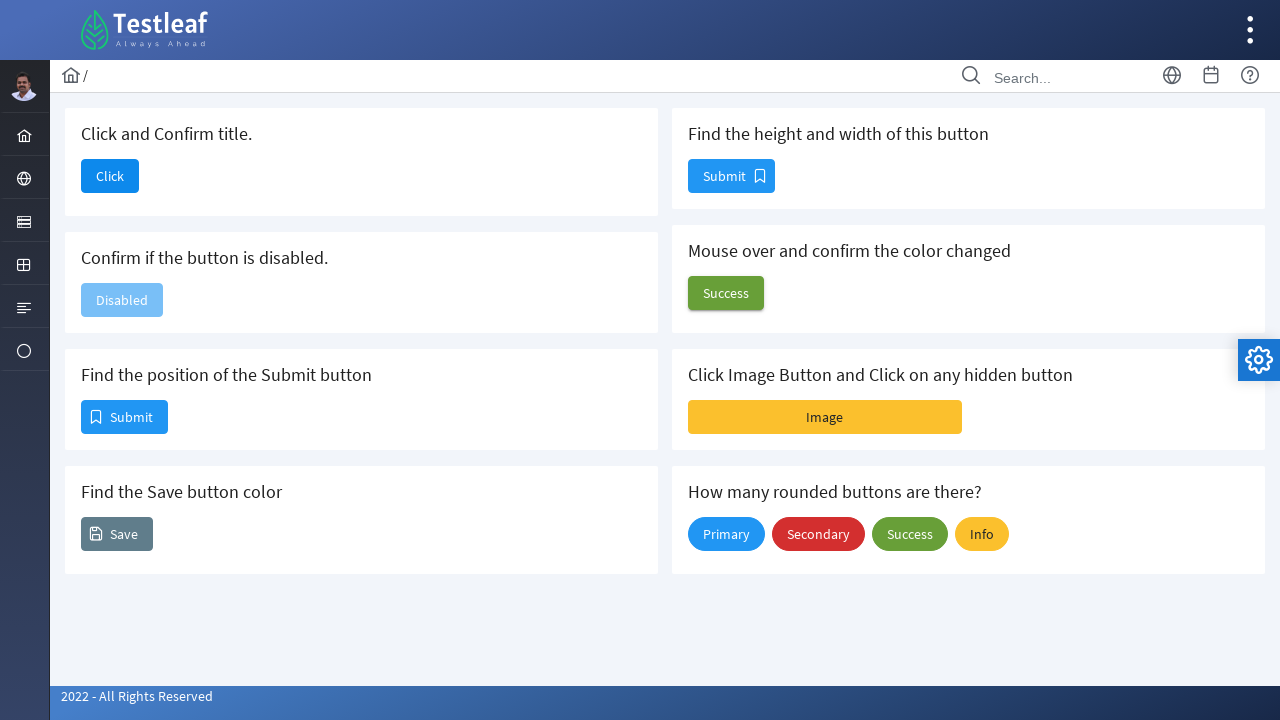

Waited for button page to load
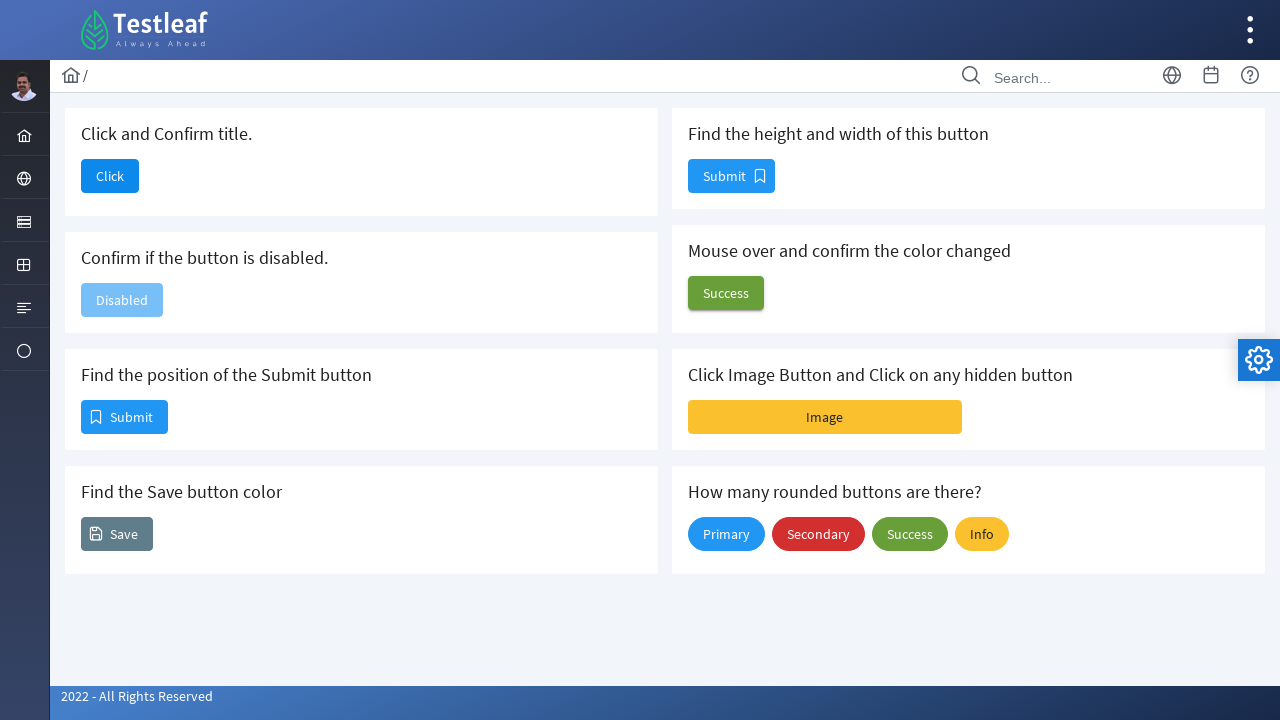

Located disabled button element
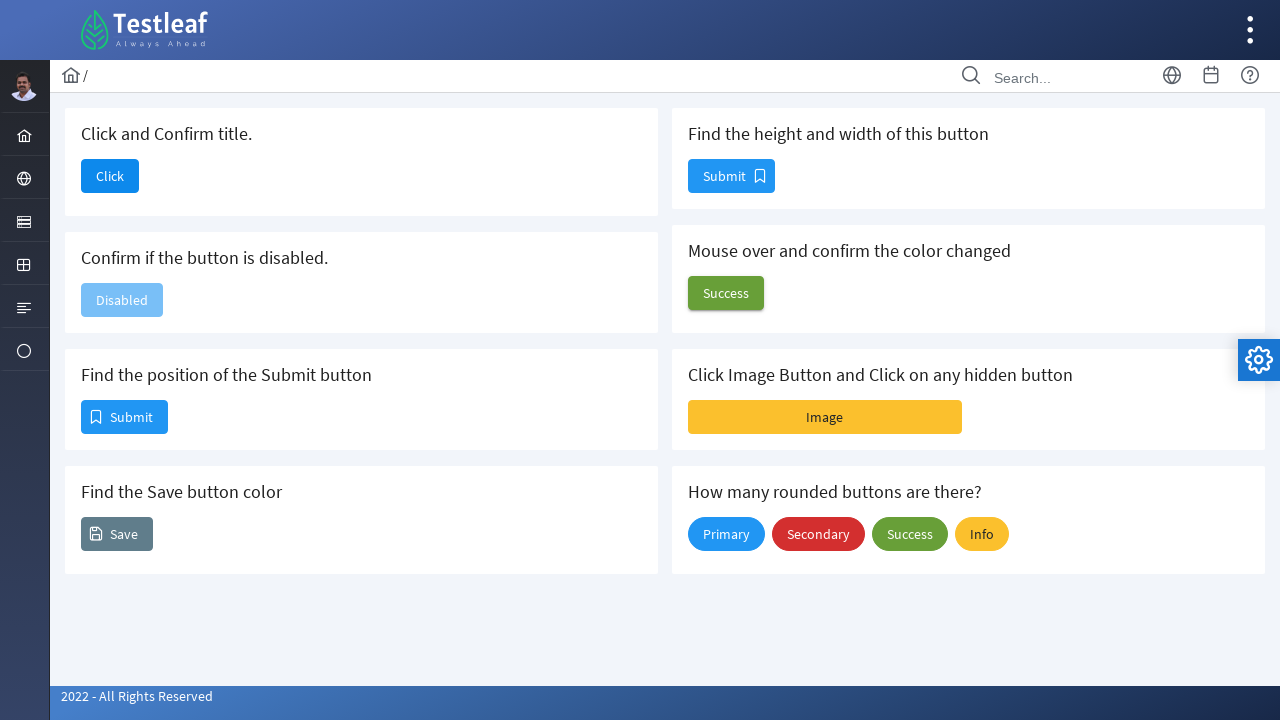

Verified button is disabled
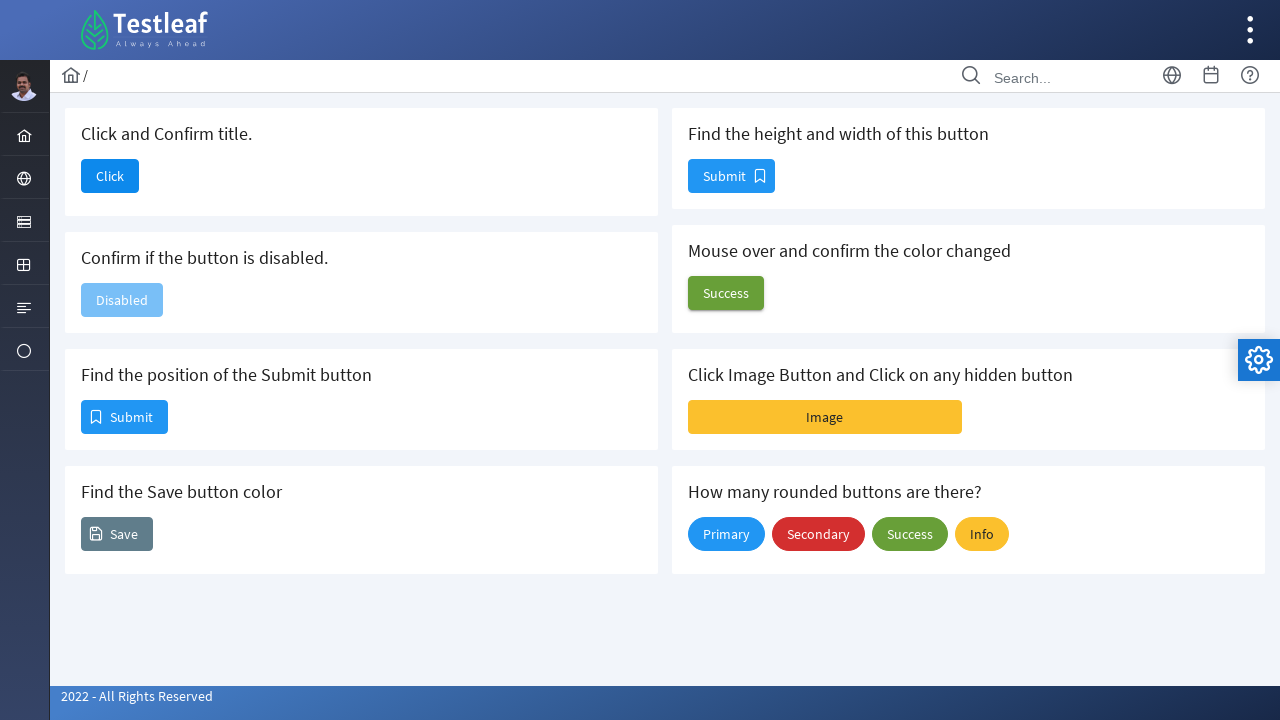

Located Submit button for position check
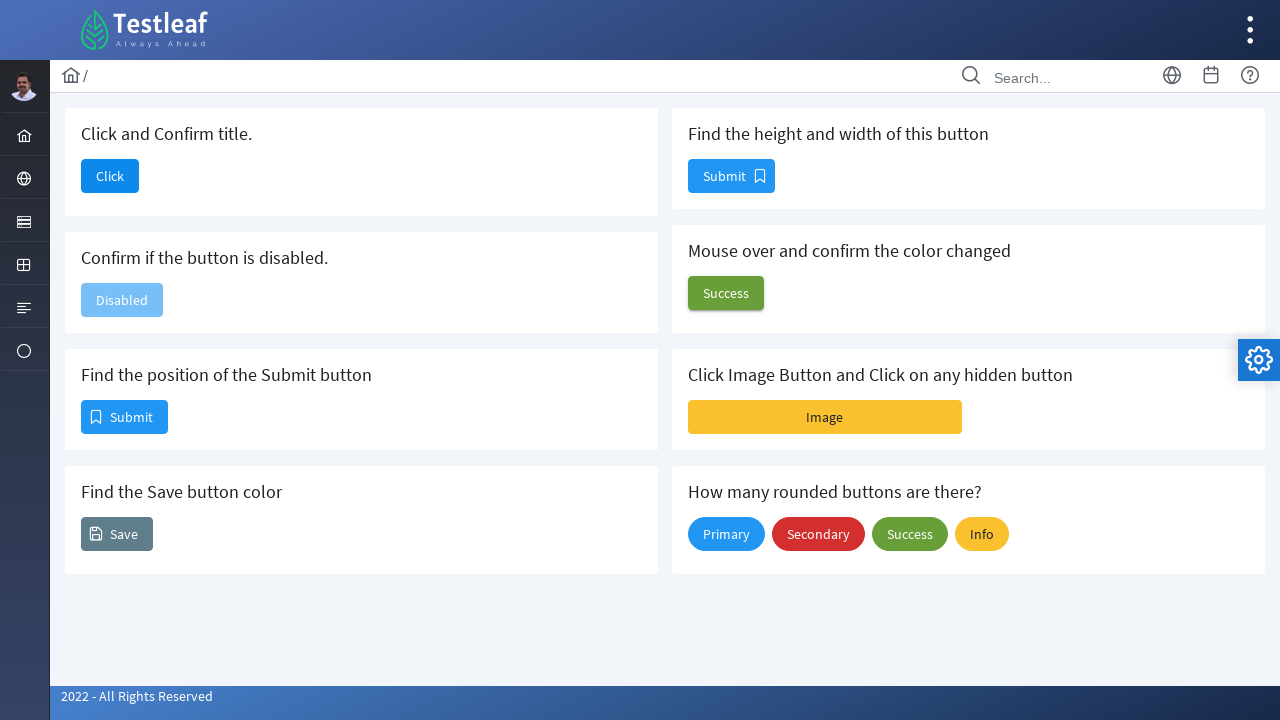

Retrieved Submit button position: (82, 401)
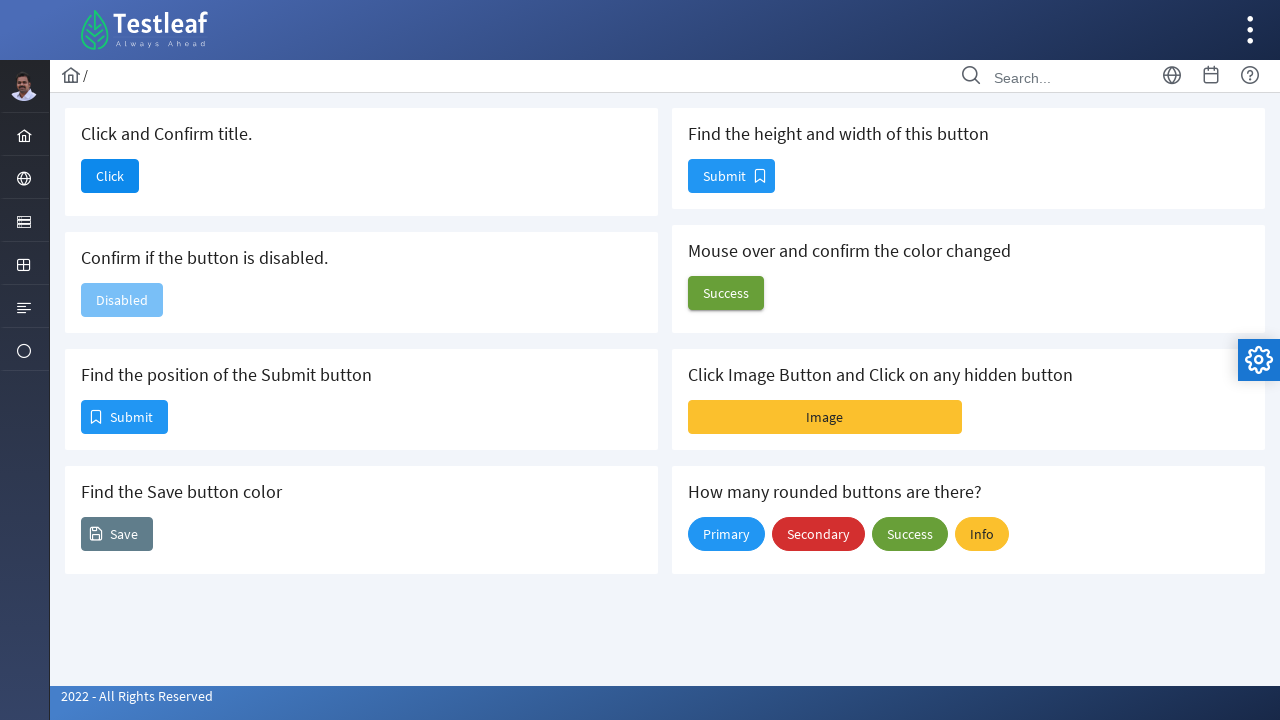

Located Save button for color check
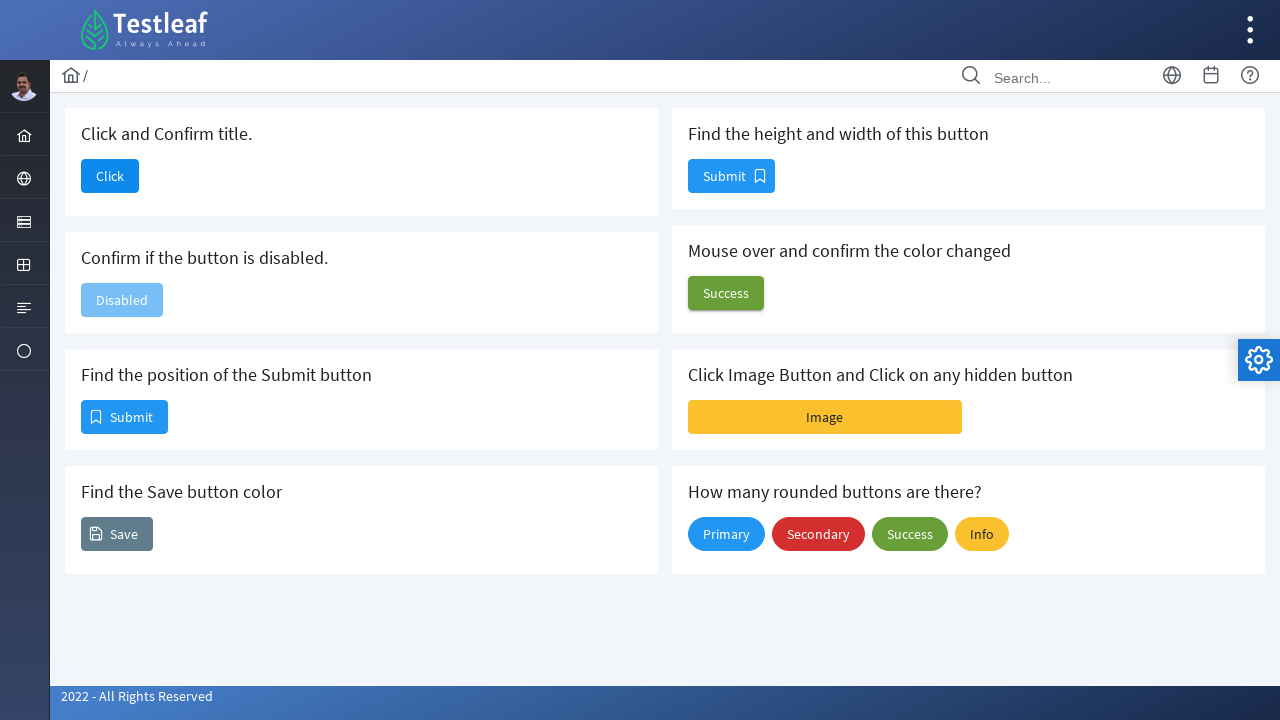

Retrieved Save button color: rgba(0, 0, 0, 0)
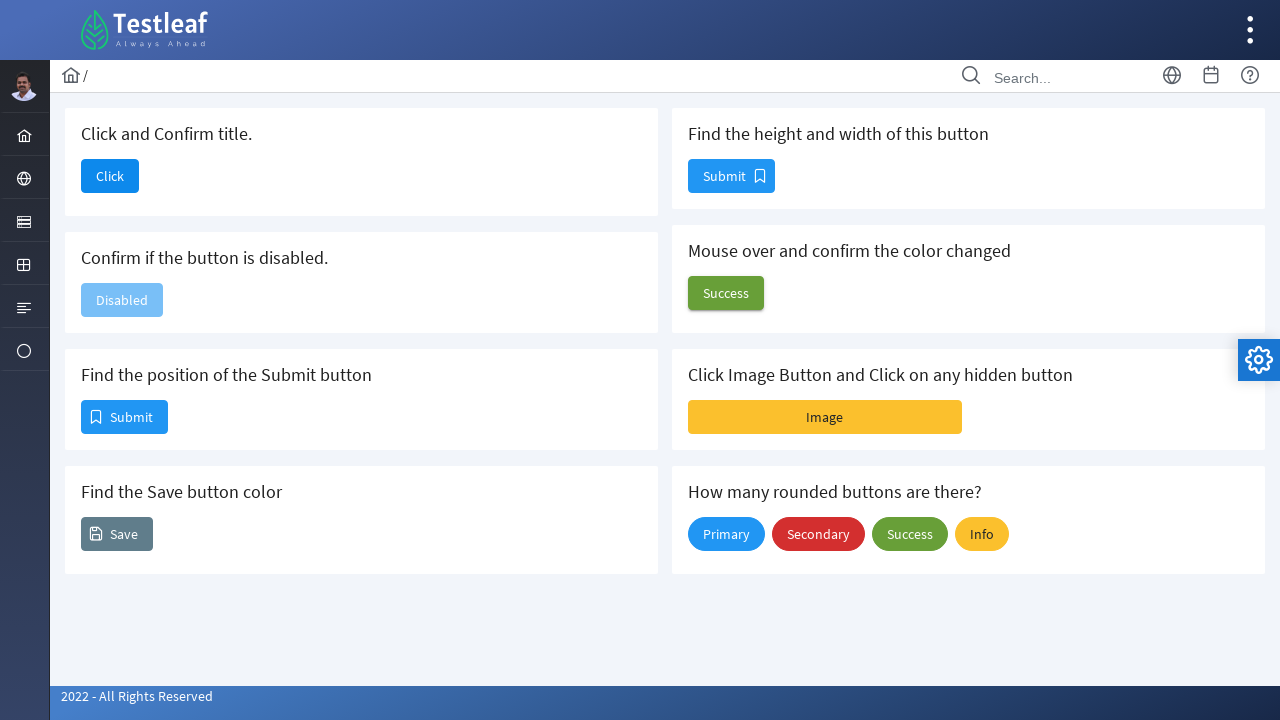

Located Submit button for size check
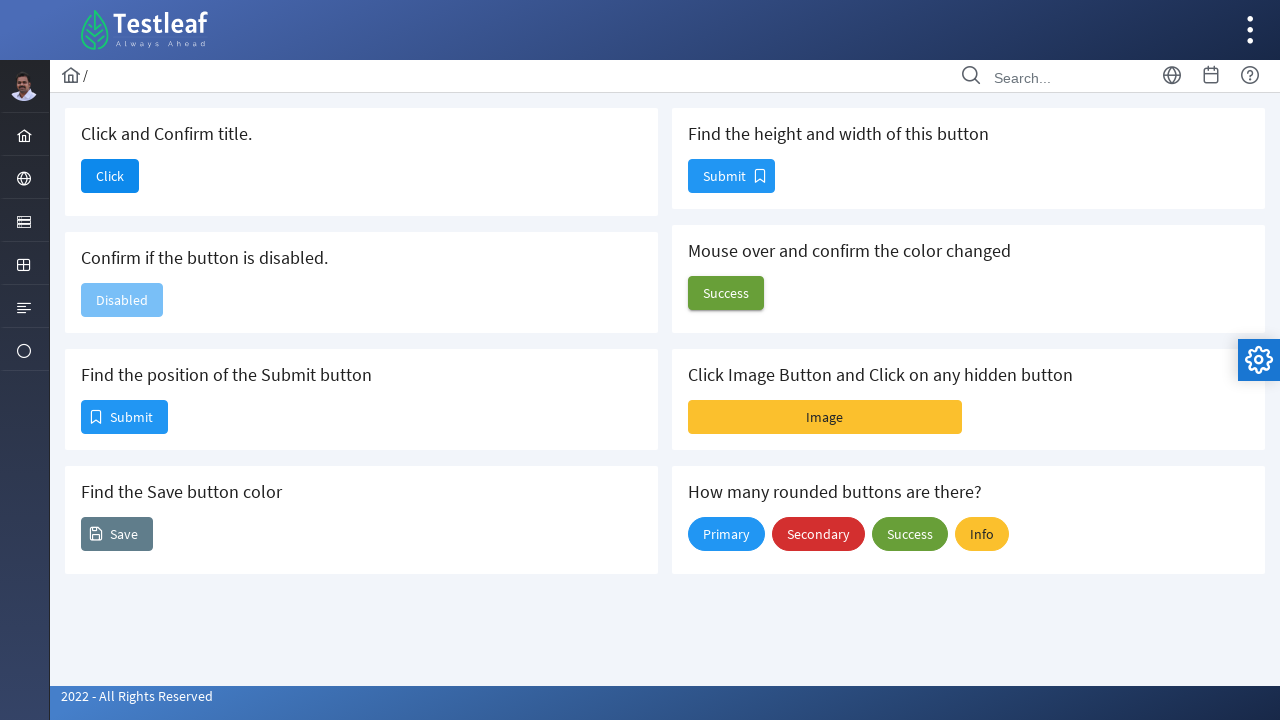

Retrieved Submit button size - Height: 32, Width: 85
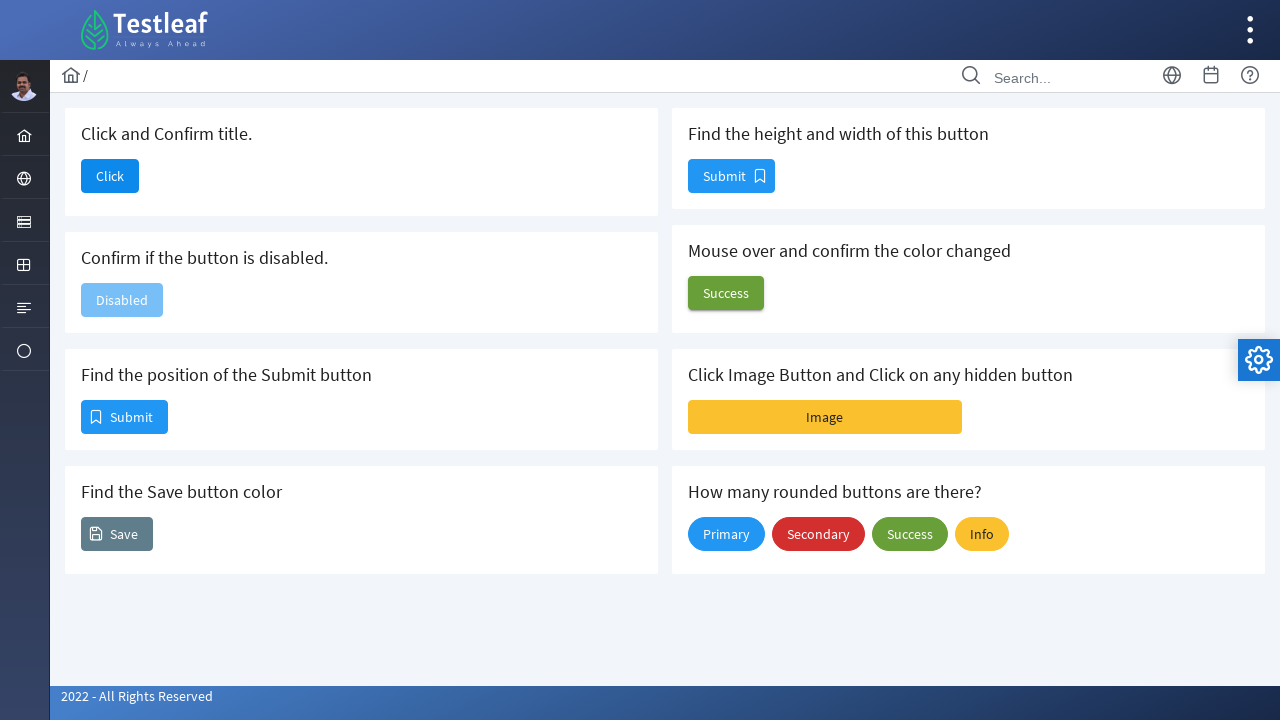

Located hover button for mouseover attribute check
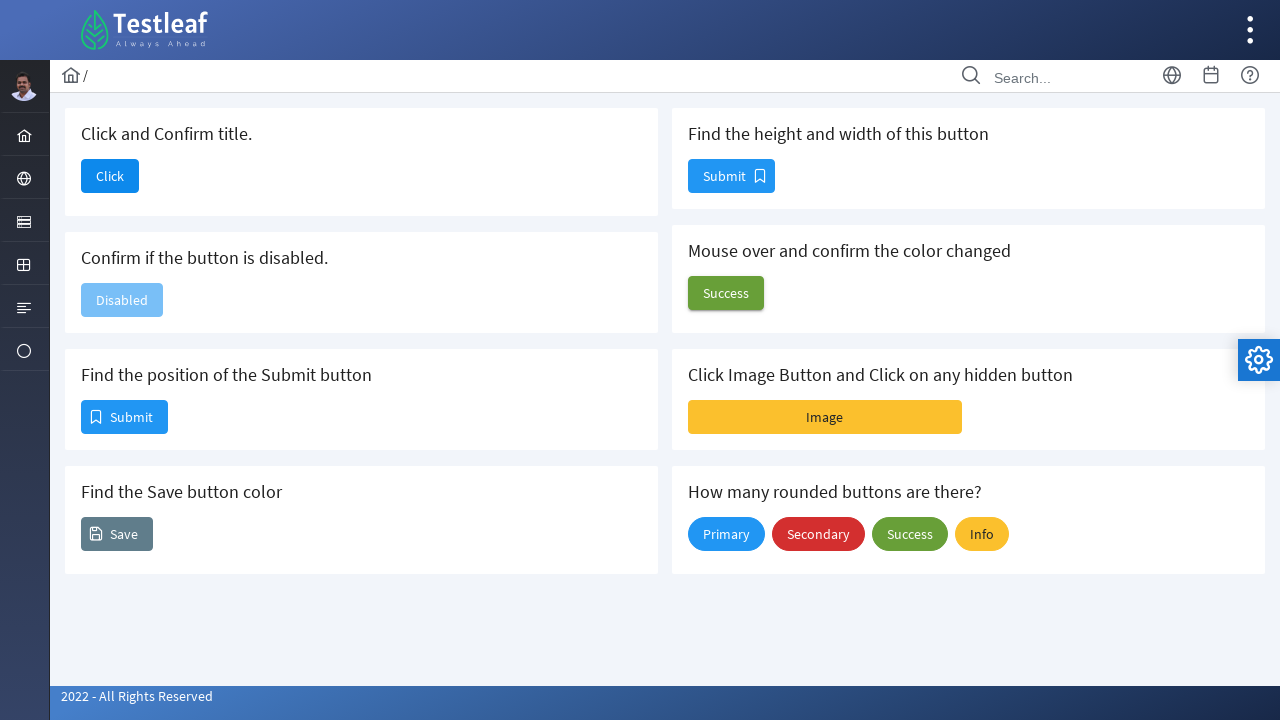

Retrieved onmouseover attribute: changecolor()
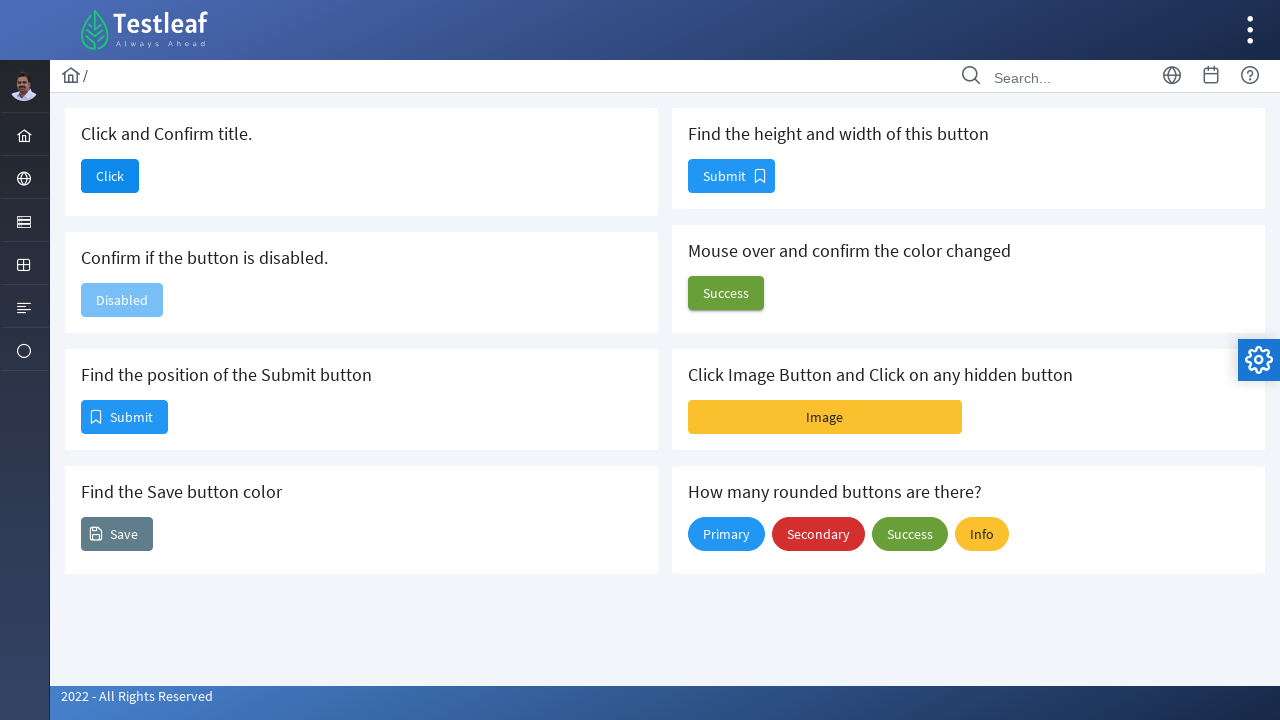

Verified color changes on mouse hover
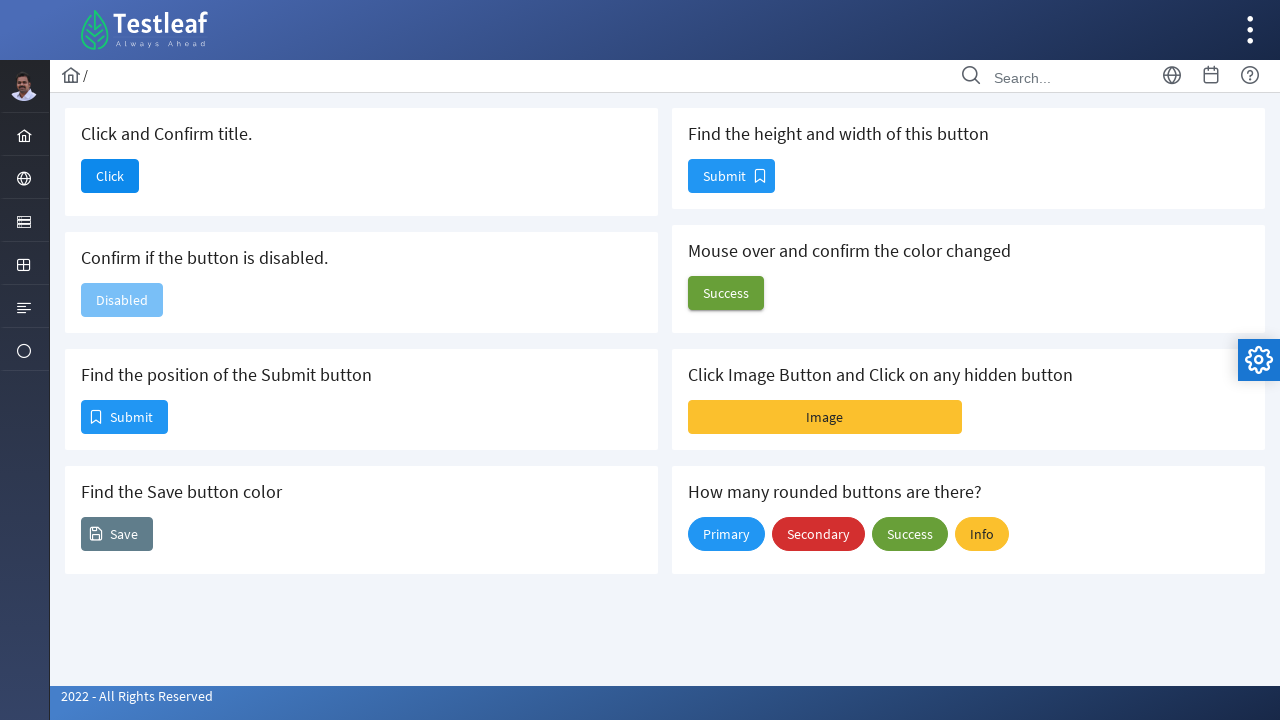

Located image button
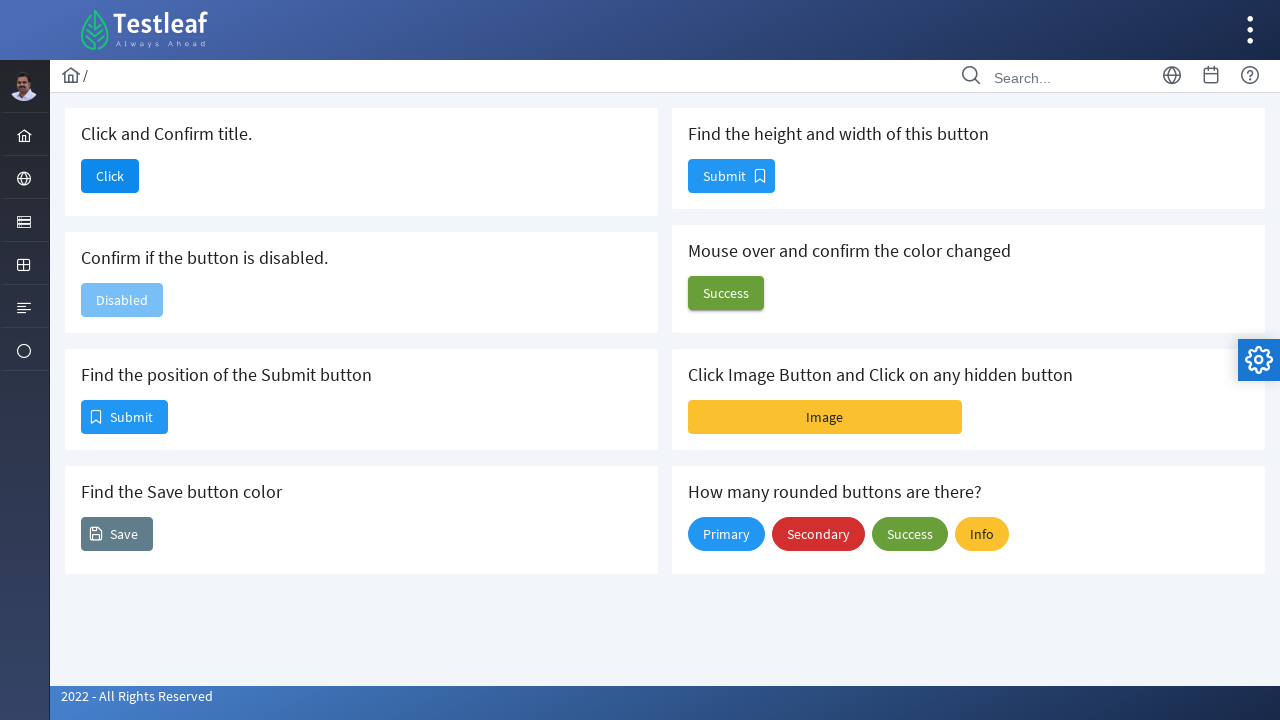

Clicked image button (first click) at (825, 417) on xpath=//h5[text()='Click Image Button and Click on any hidden button']/following
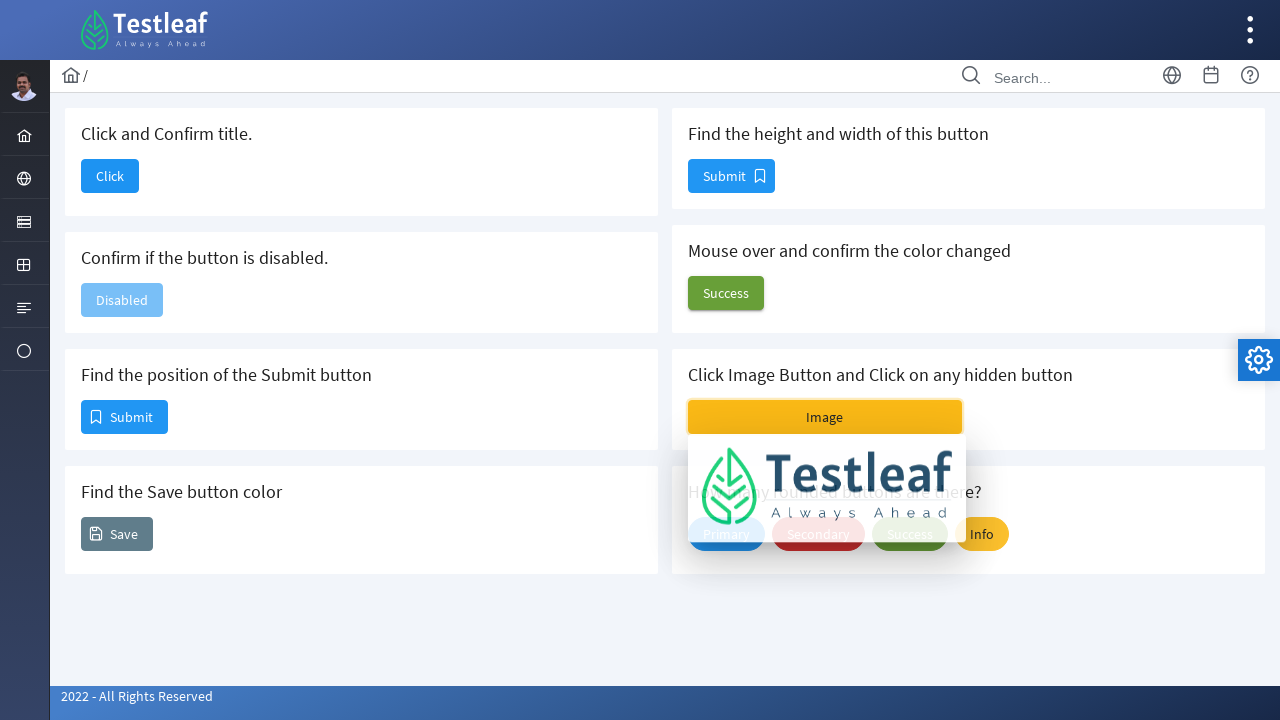

Waited after first image button click
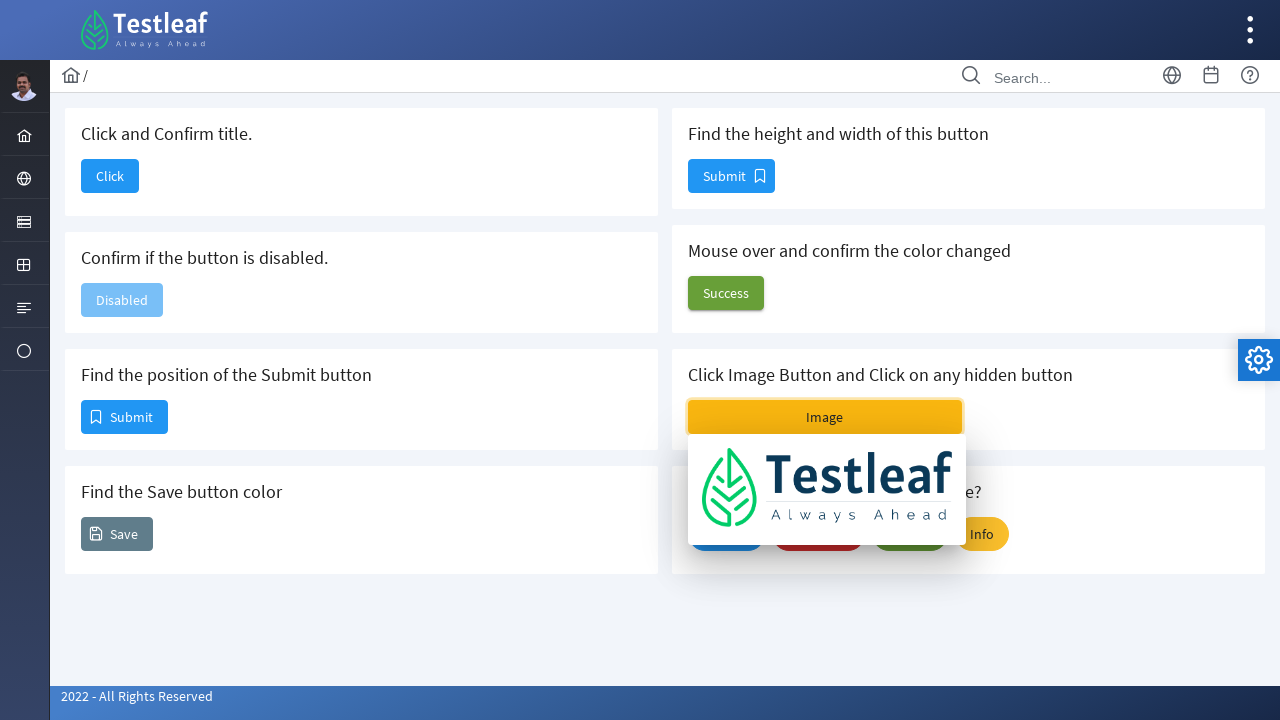

Clicked image button (second click) at (825, 417) on xpath=//h5[text()='Click Image Button and Click on any hidden button']/following
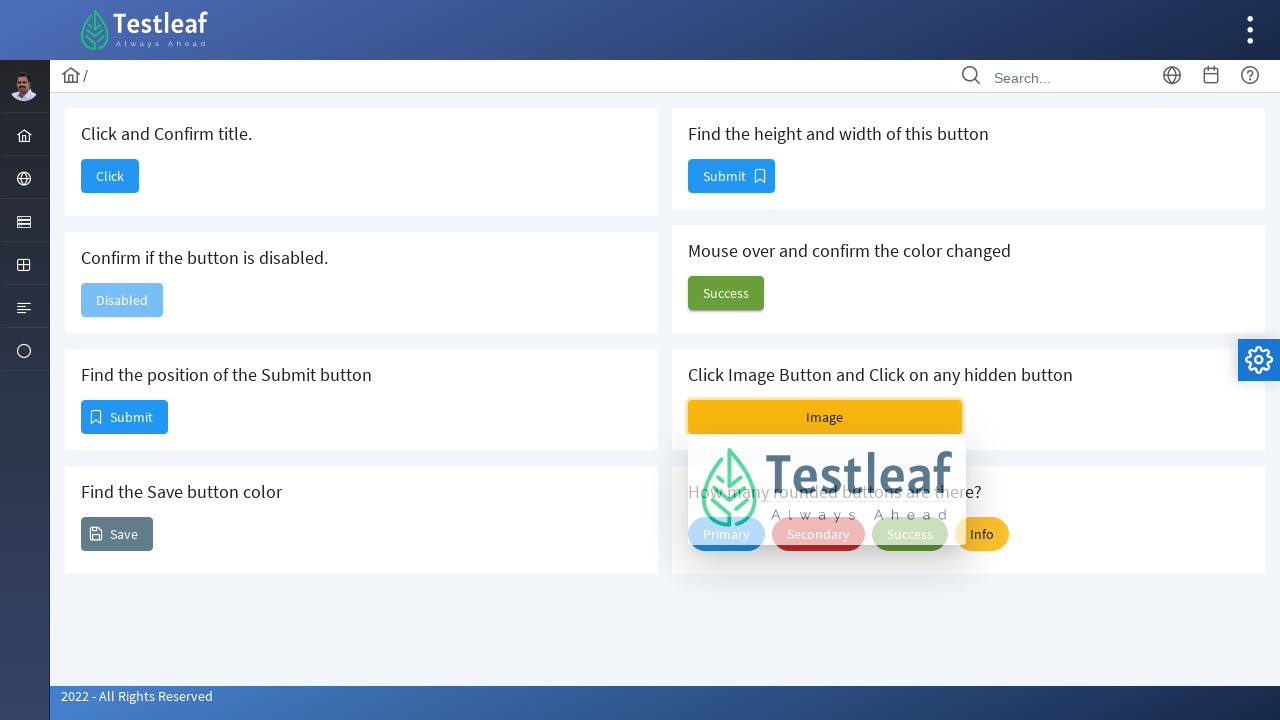

Located all rounded buttons
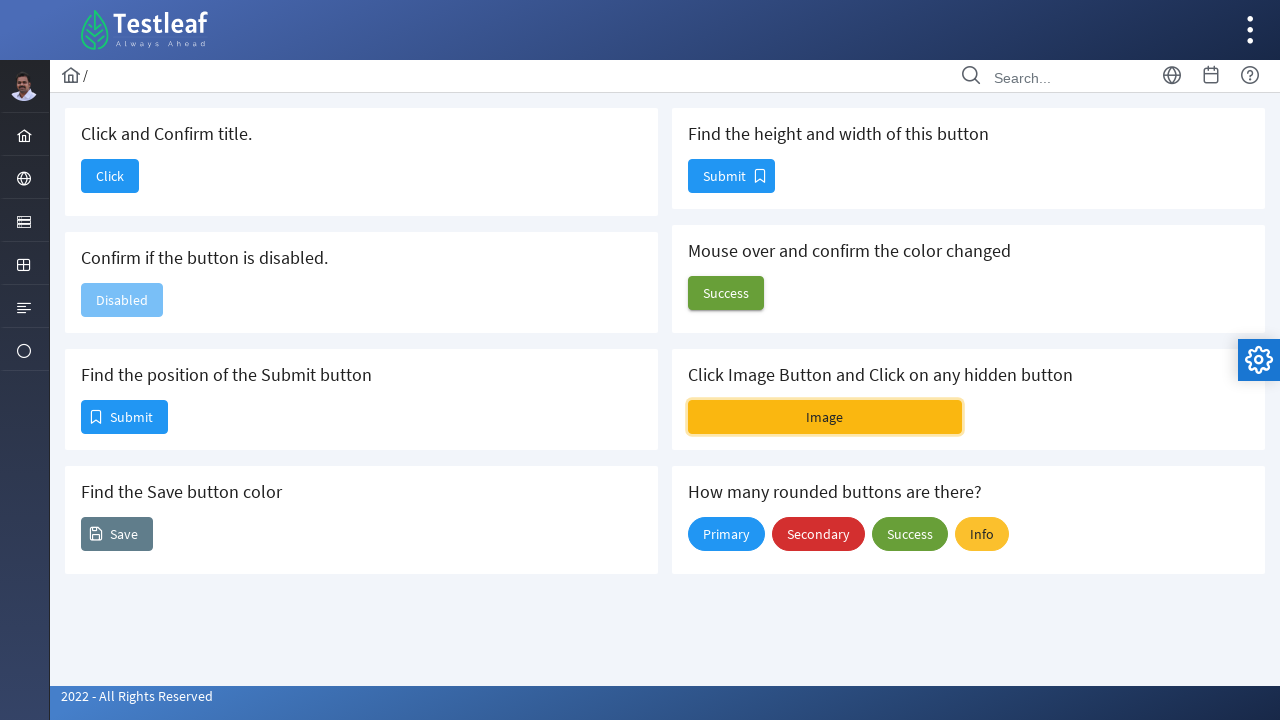

Counted rounded buttons: 4 buttons found
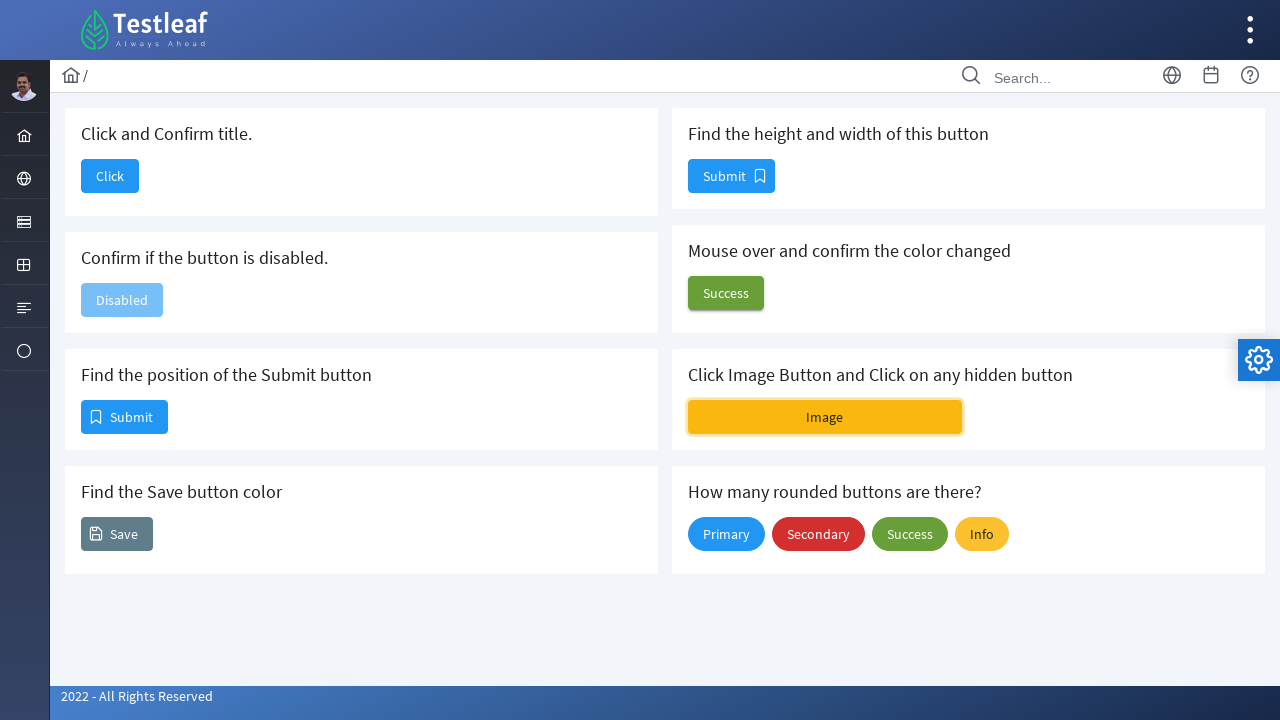

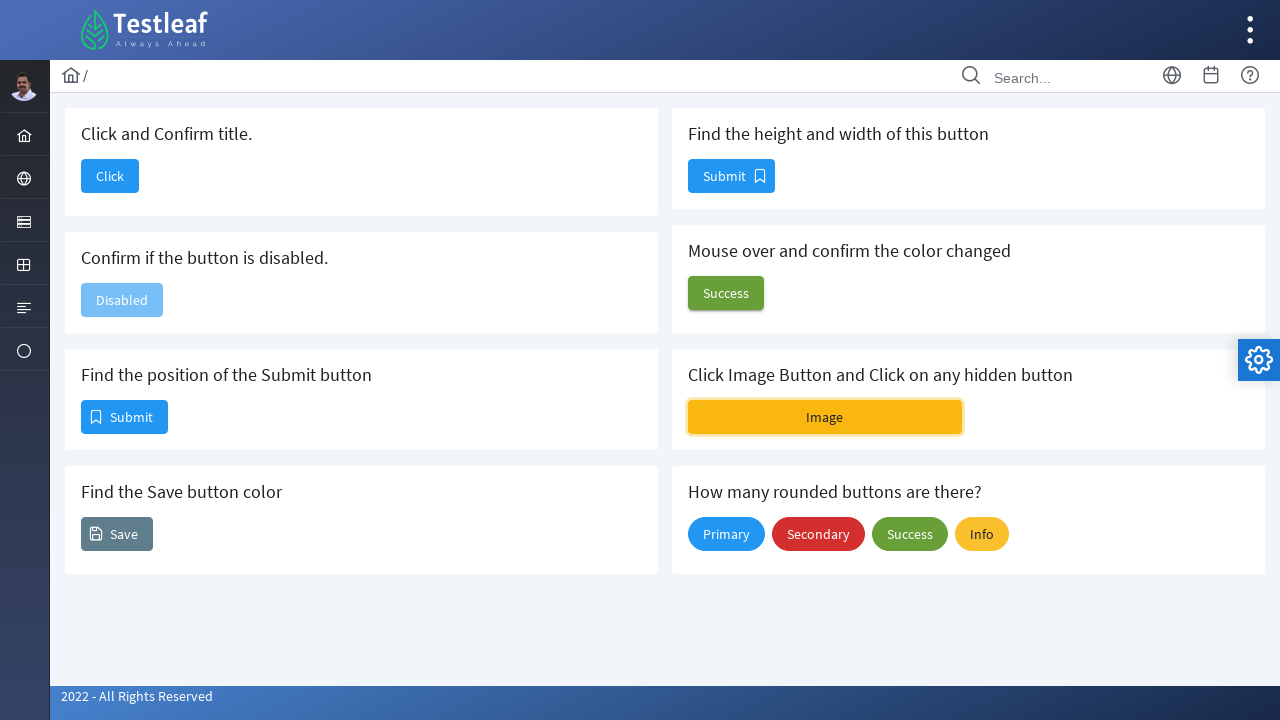